Performs a drag and drop action by offset from box A to box B's position coordinates

Starting URL: https://crossbrowsertesting.github.io/drag-and-drop

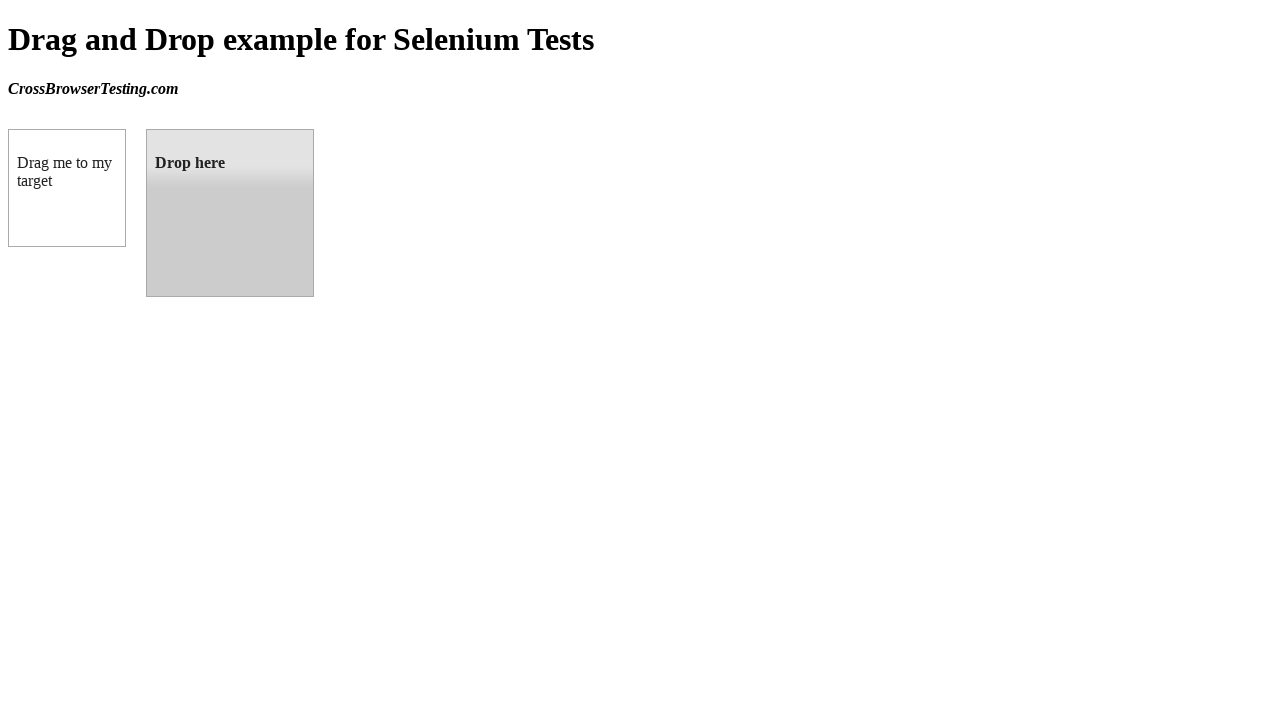

Navigated to drag and drop test page
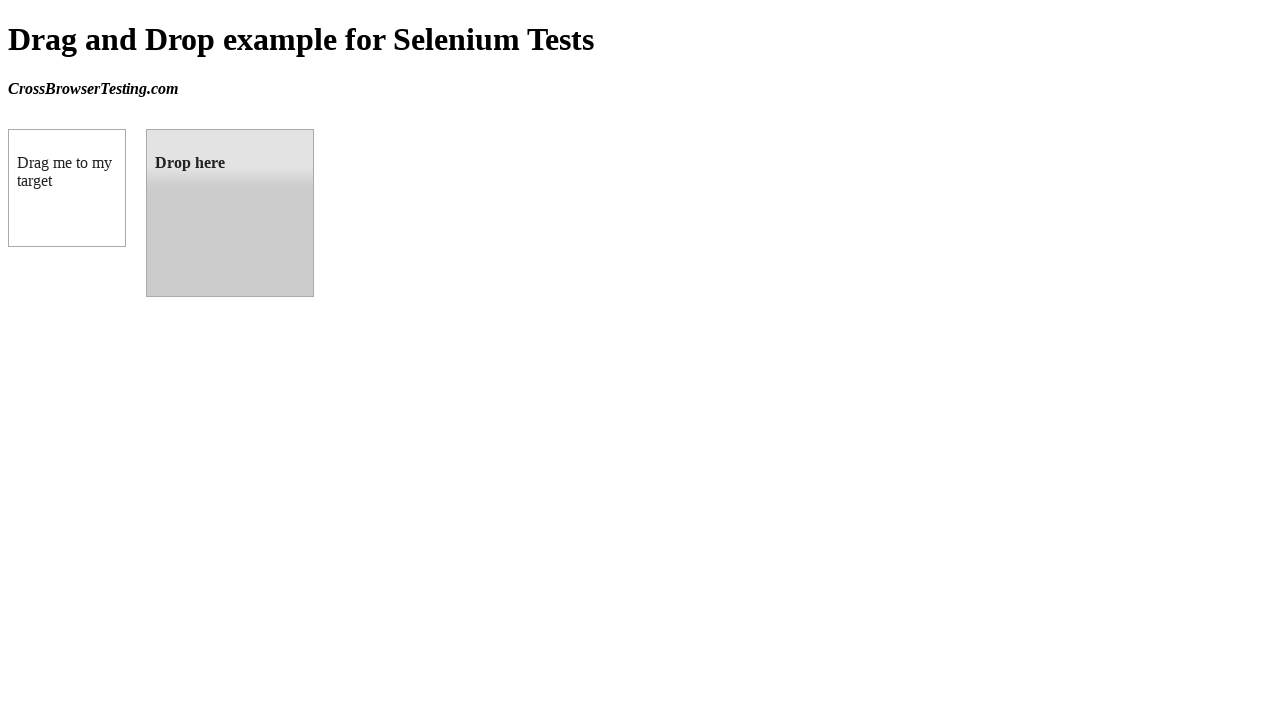

Located source element (box A) with id 'draggable'
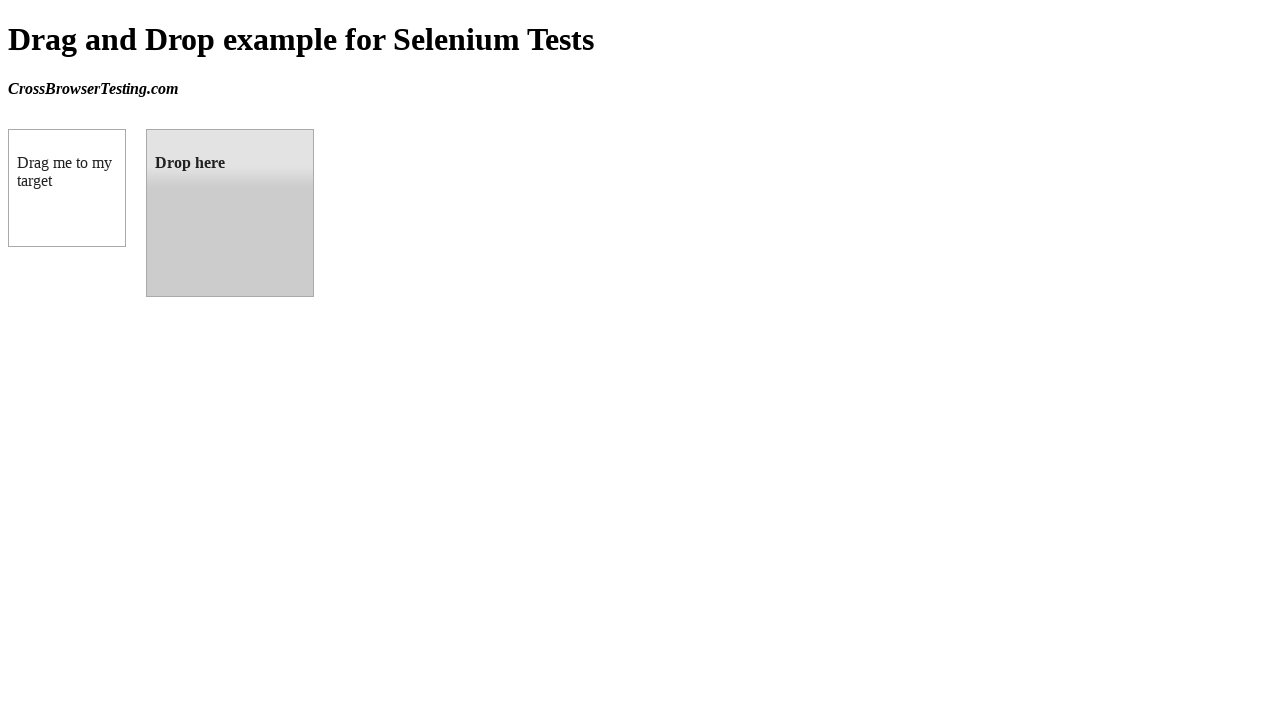

Located target element (box B) with id 'droppable'
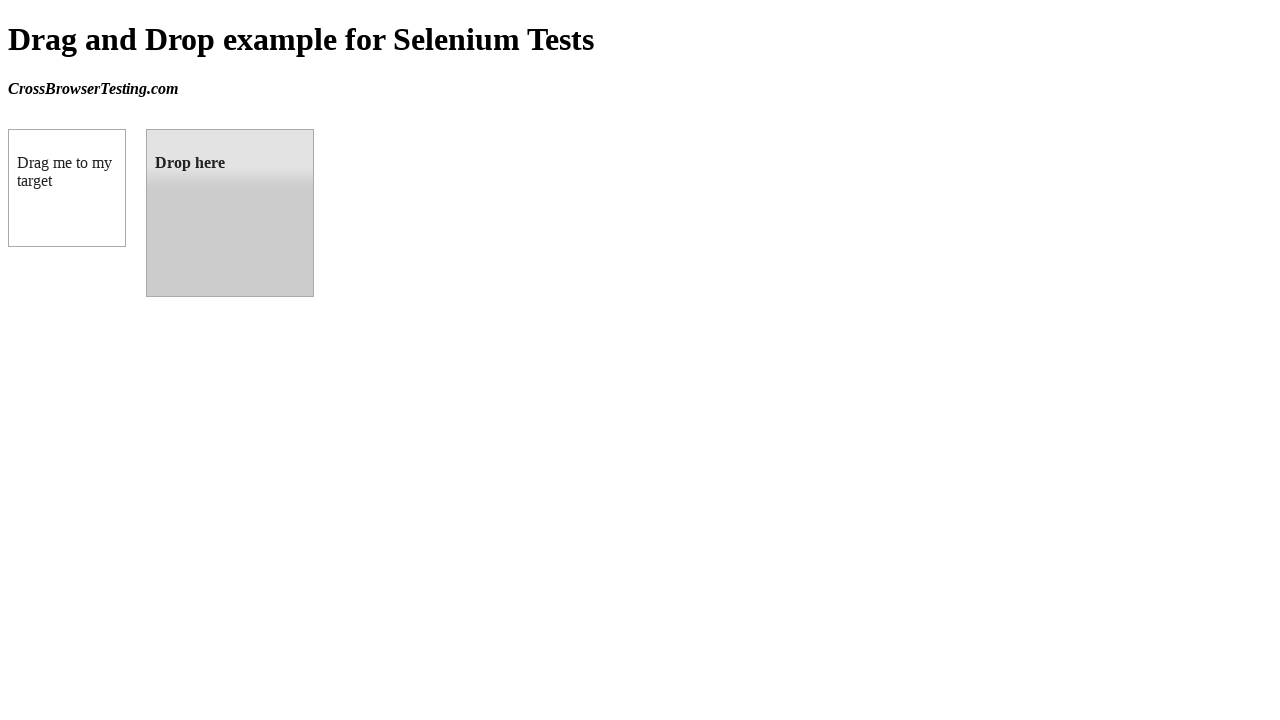

Retrieved bounding box coordinates of target element
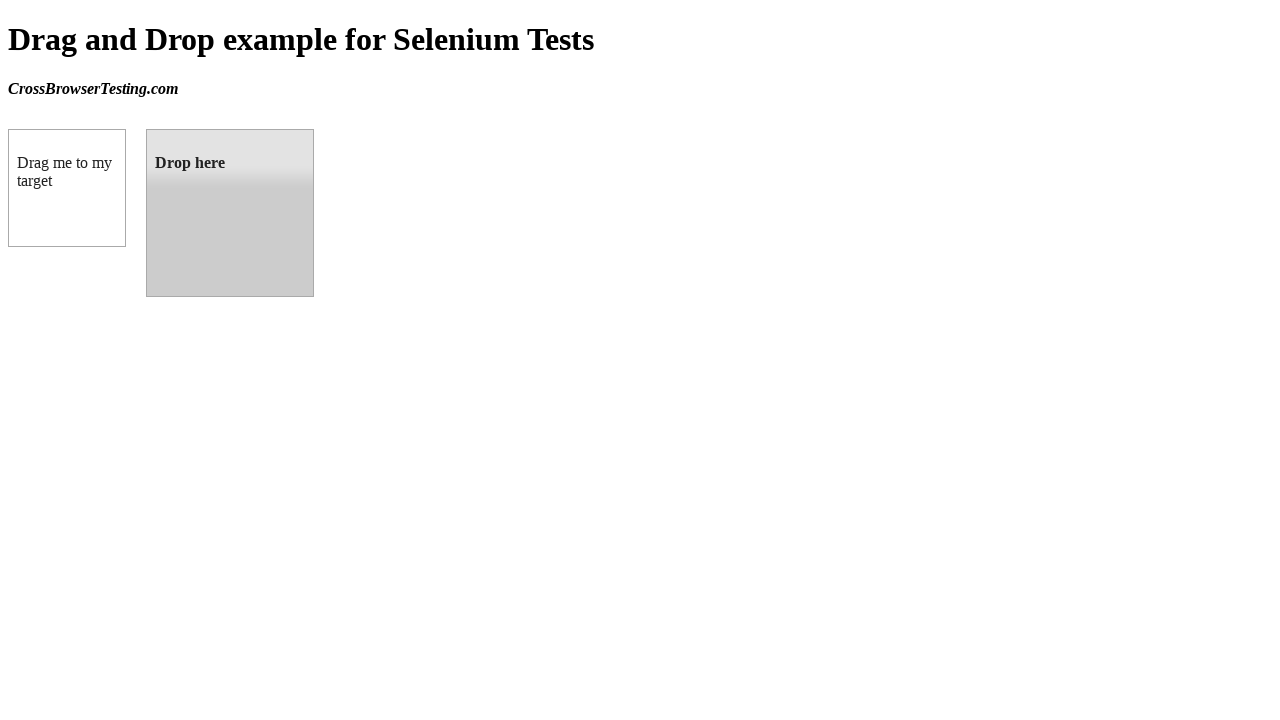

Performed drag and drop action from box A to box B at (230, 213)
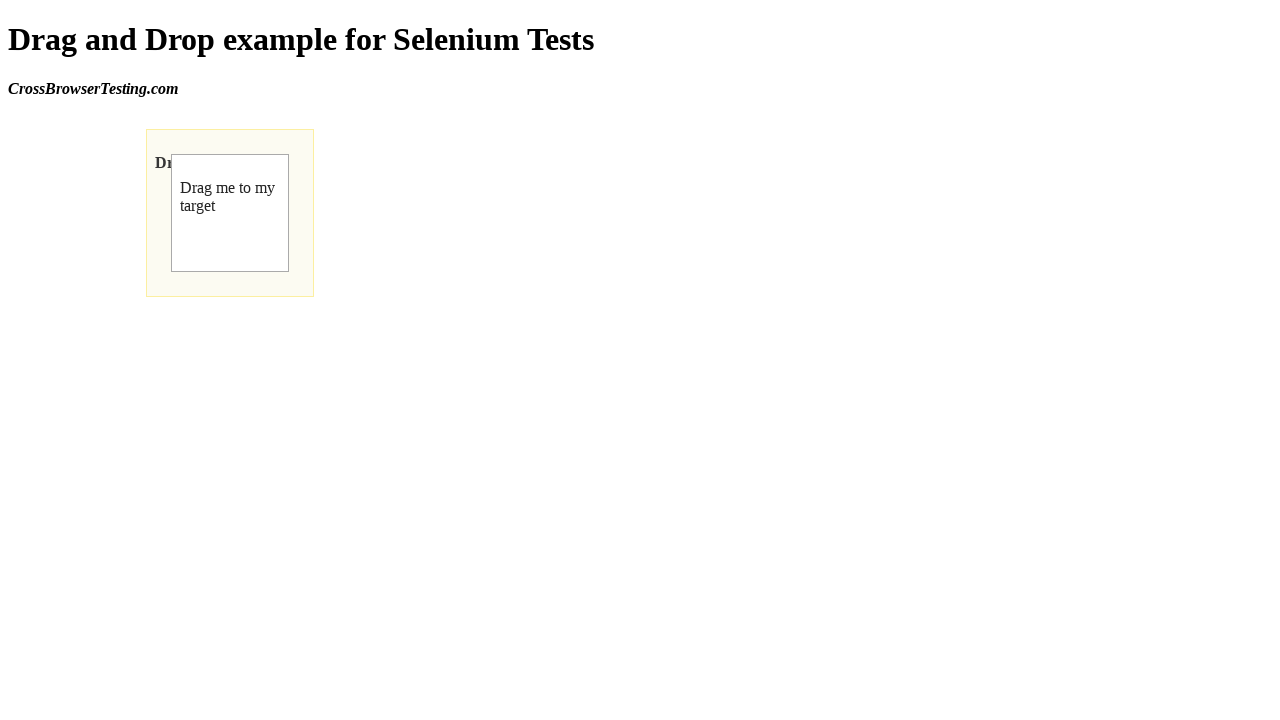

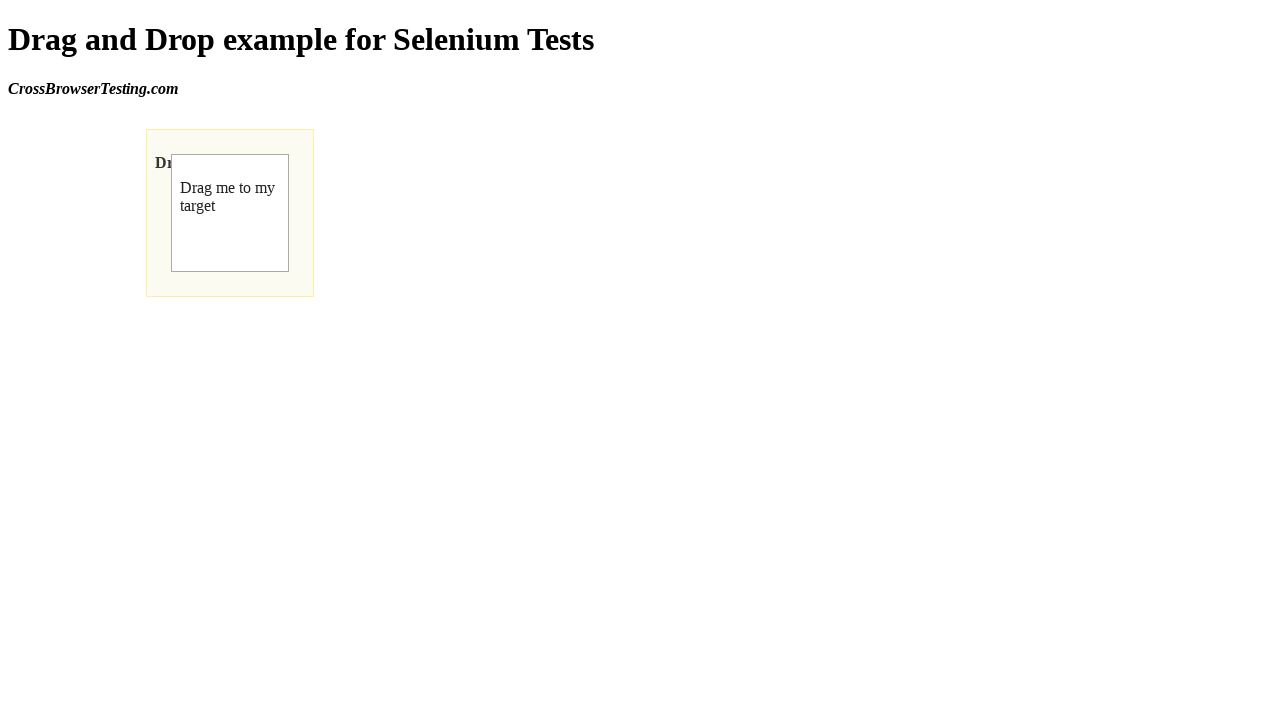